Navigates to an e-commerce demo site and clicks on the Laptops category to view laptop products

Starting URL: https://www.demoblaze.com/

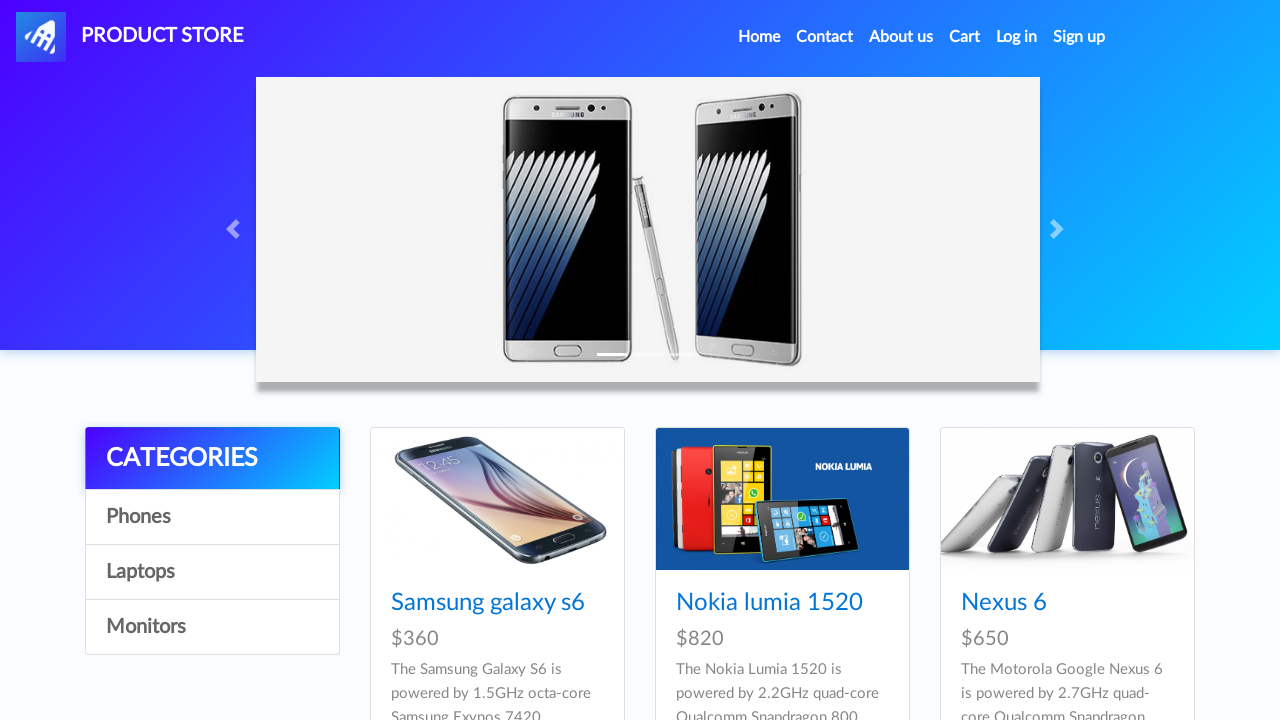

Navigated to e-commerce demo site https://www.demoblaze.com/
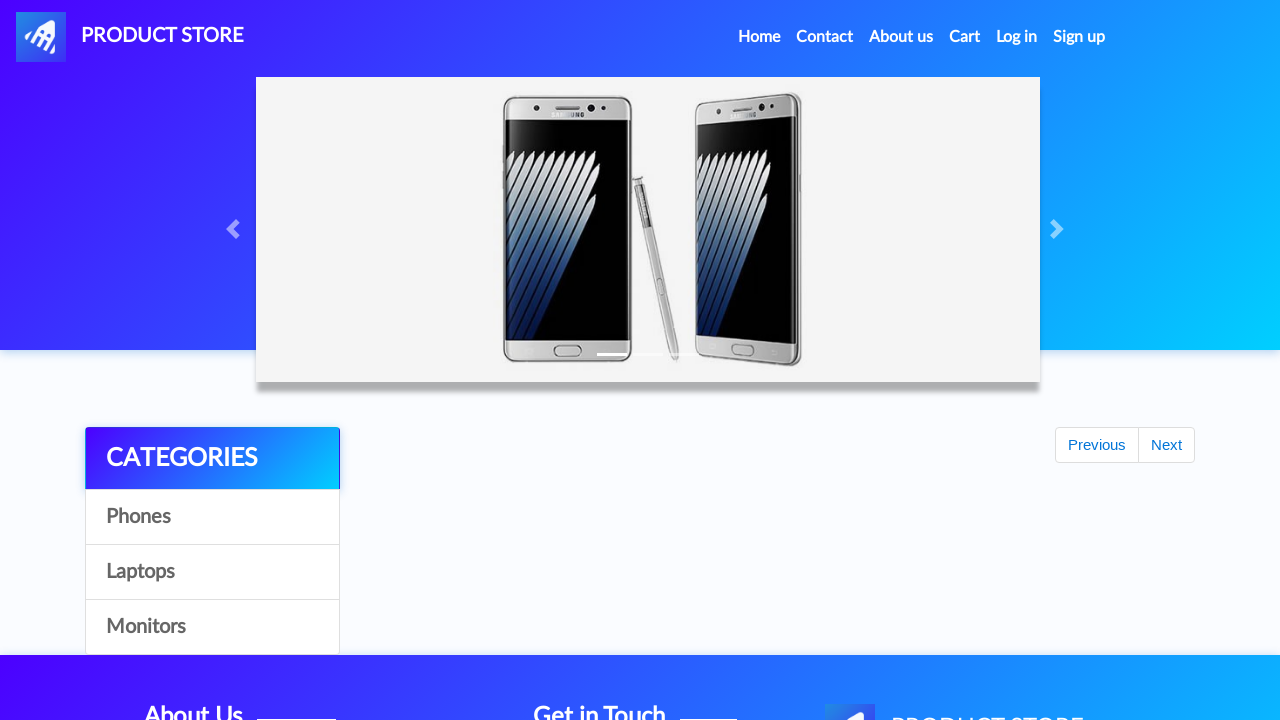

Clicked on Laptops category at (212, 572) on text=Laptops
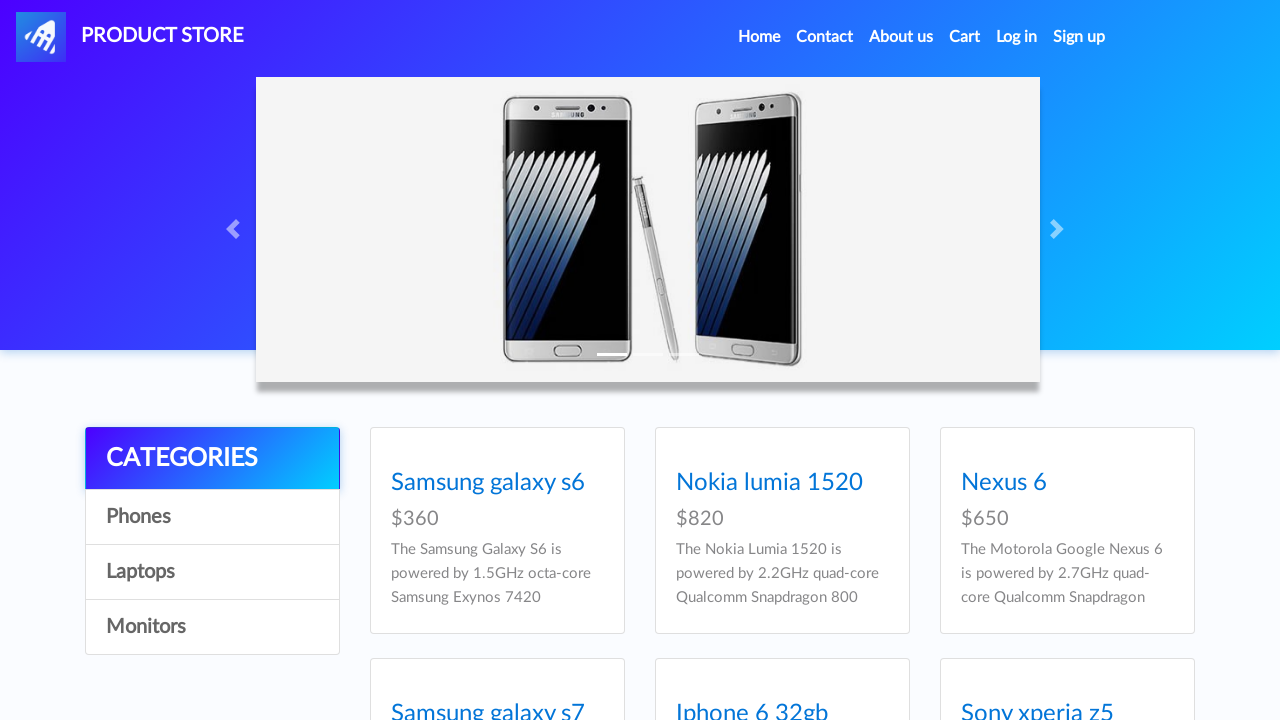

Waited for laptop products to load
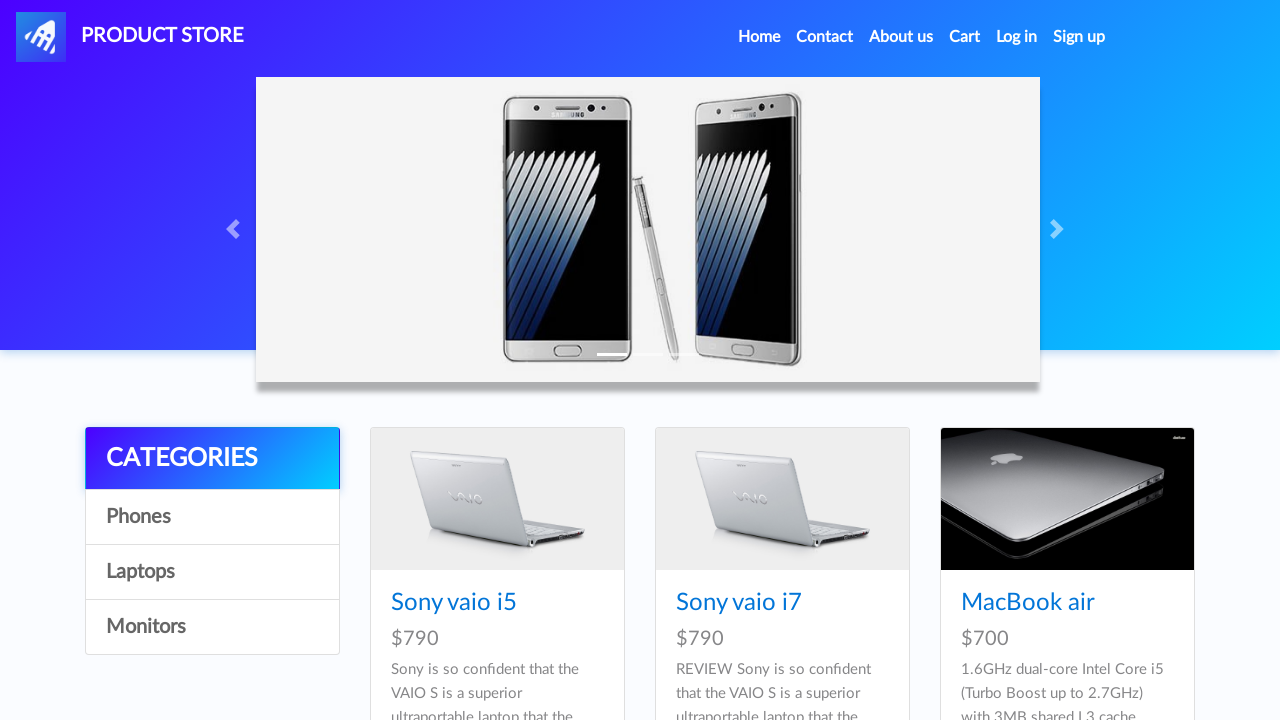

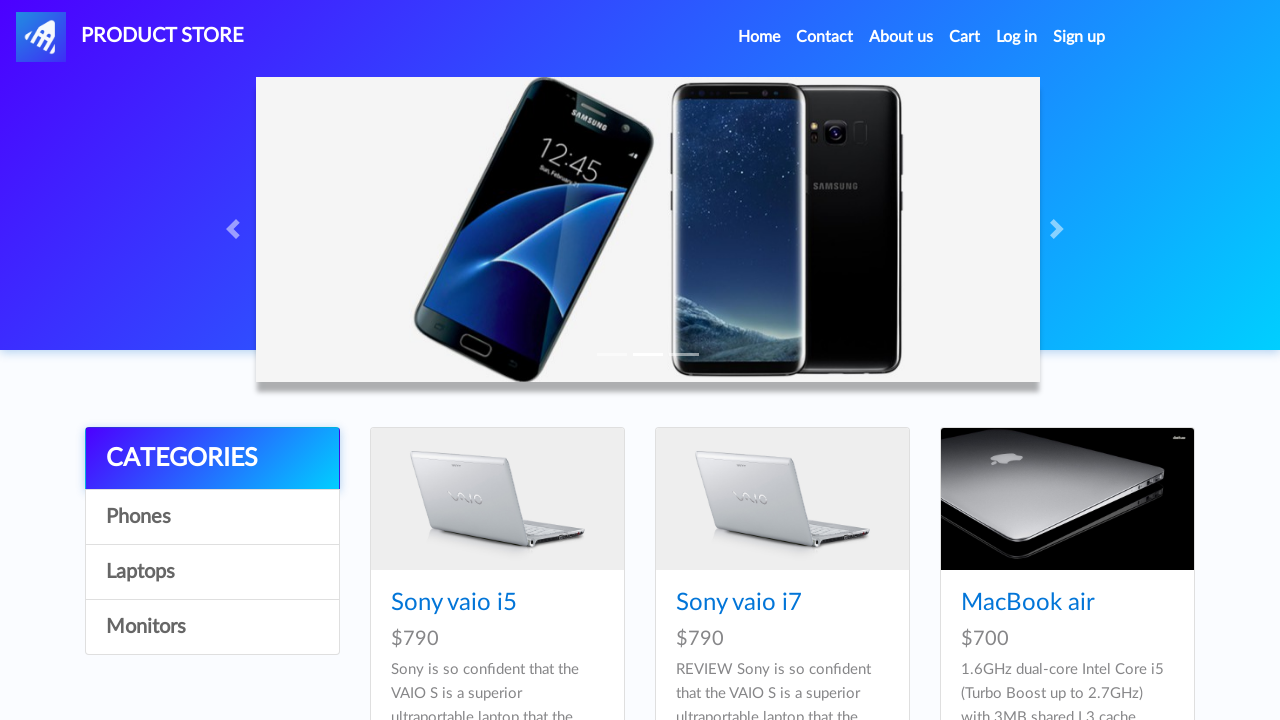